Tests an EMI (Equated Monthly Installment) calculator by entering loan amount, interest rate, and loan period, then verifying the calculated EMI value

Starting URL: http://www.deal4loans.com/Contents_Calculators.php

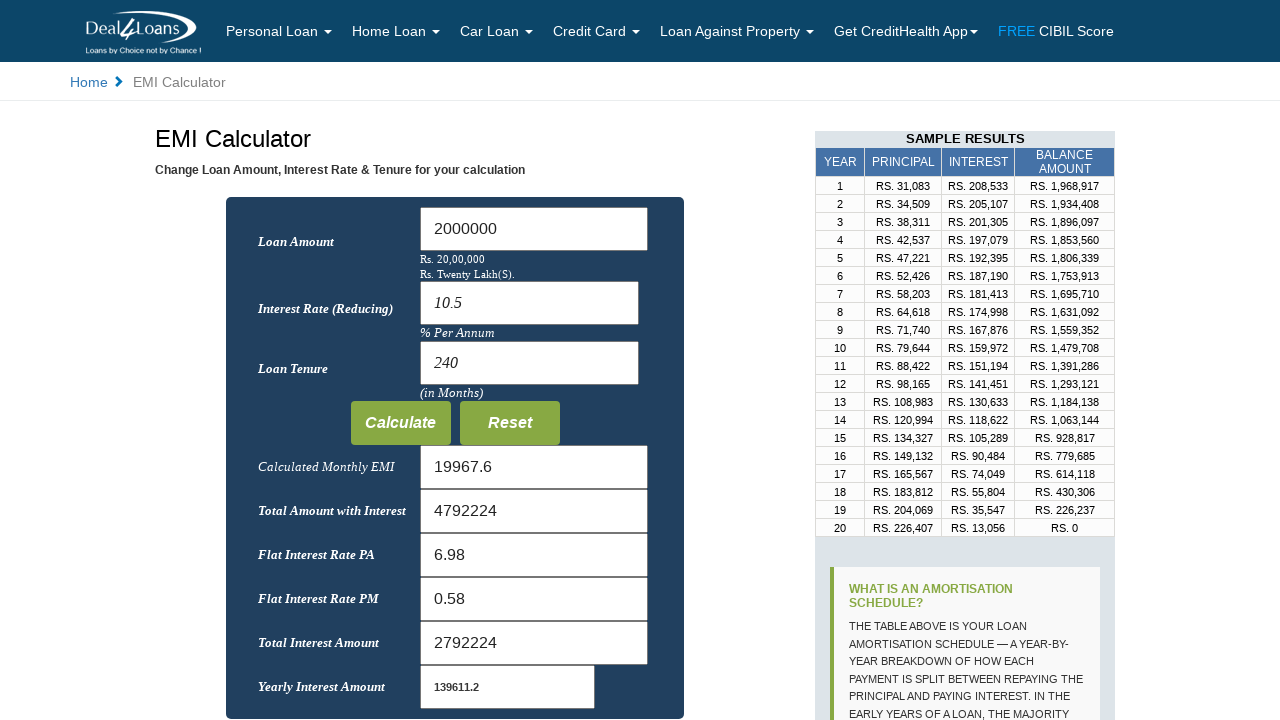

EMI Calculator page loaded and verified
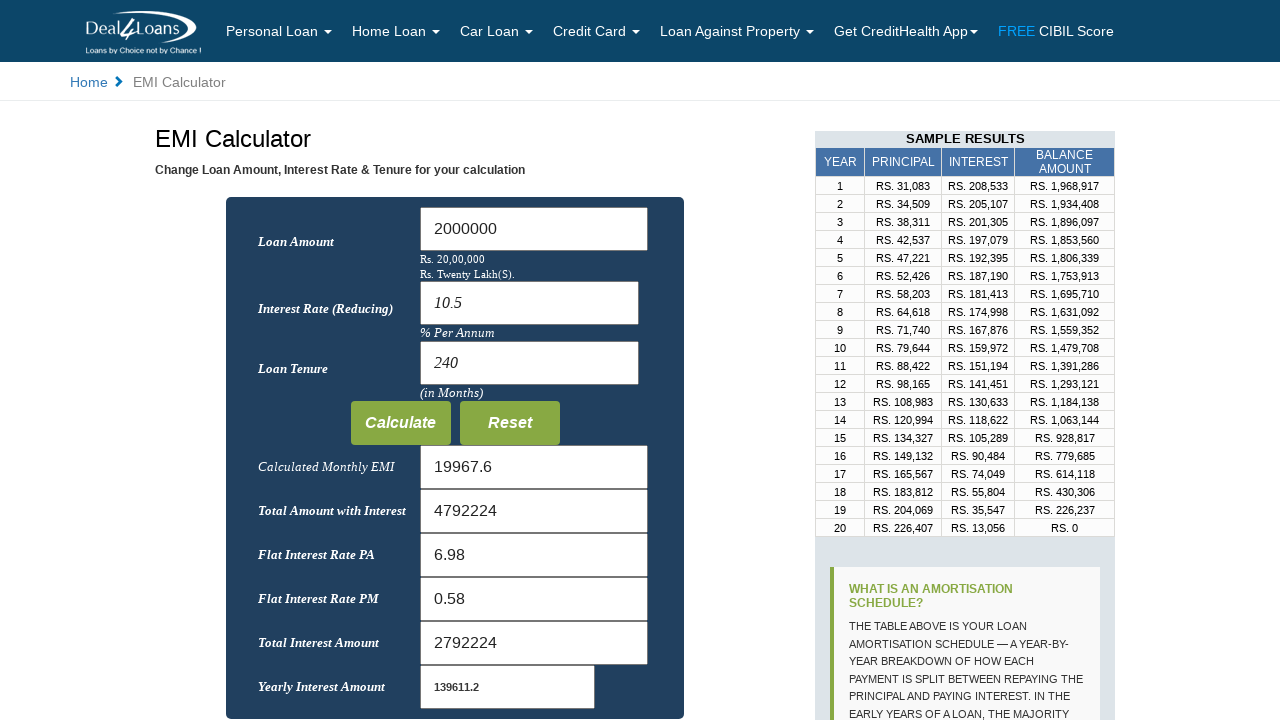

Cleared loan amount field on #Loan_Amount
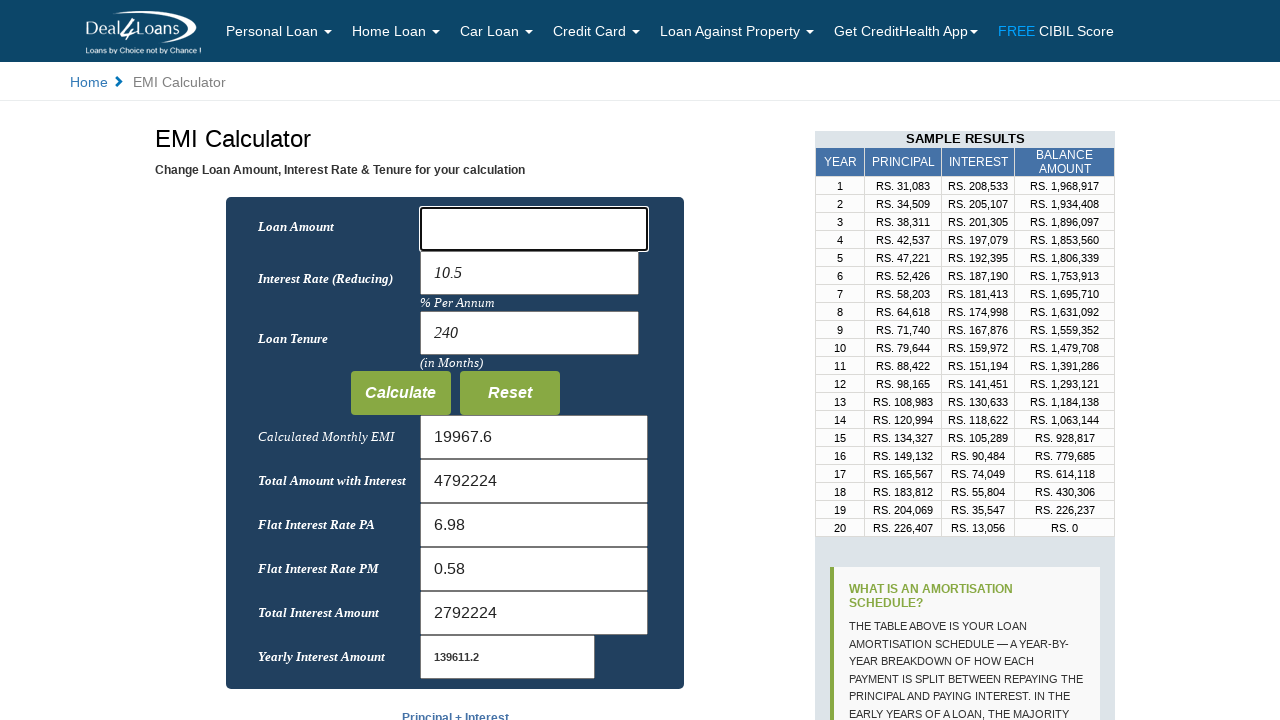

Entered loan amount of 5000 on #Loan_Amount
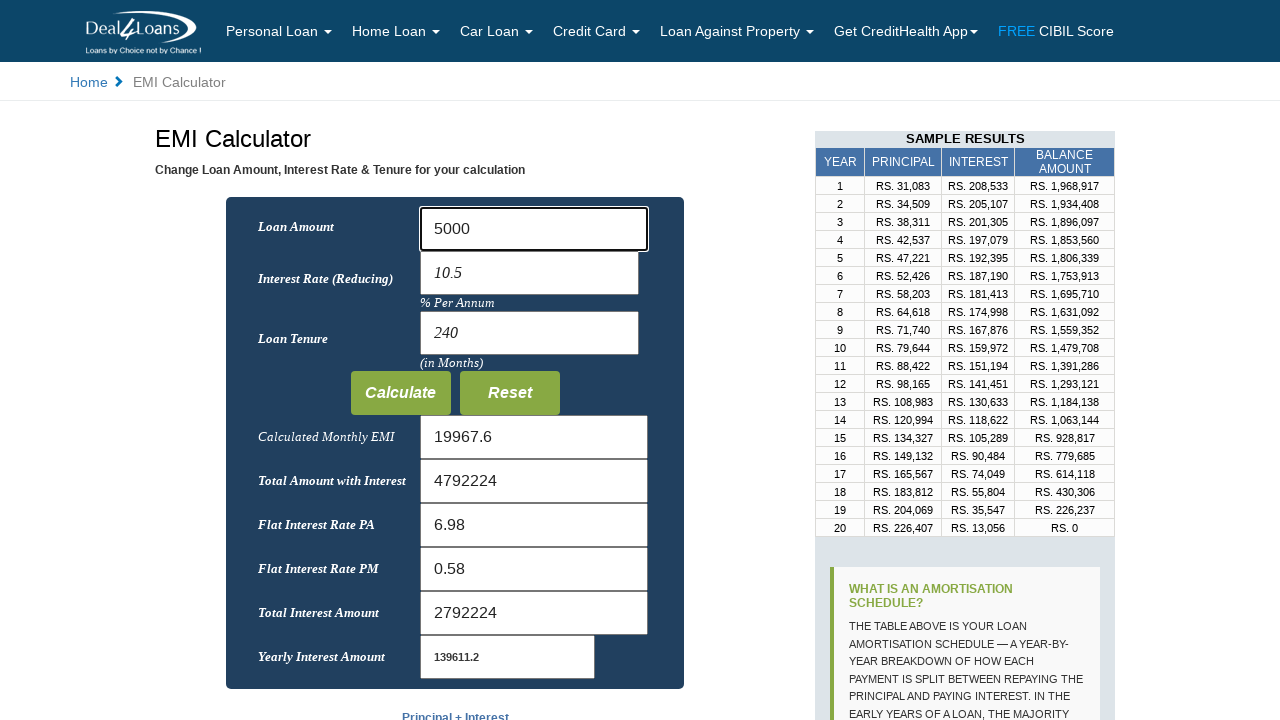

Clicked on interest rate field at (529, 273) on input[name='rate']
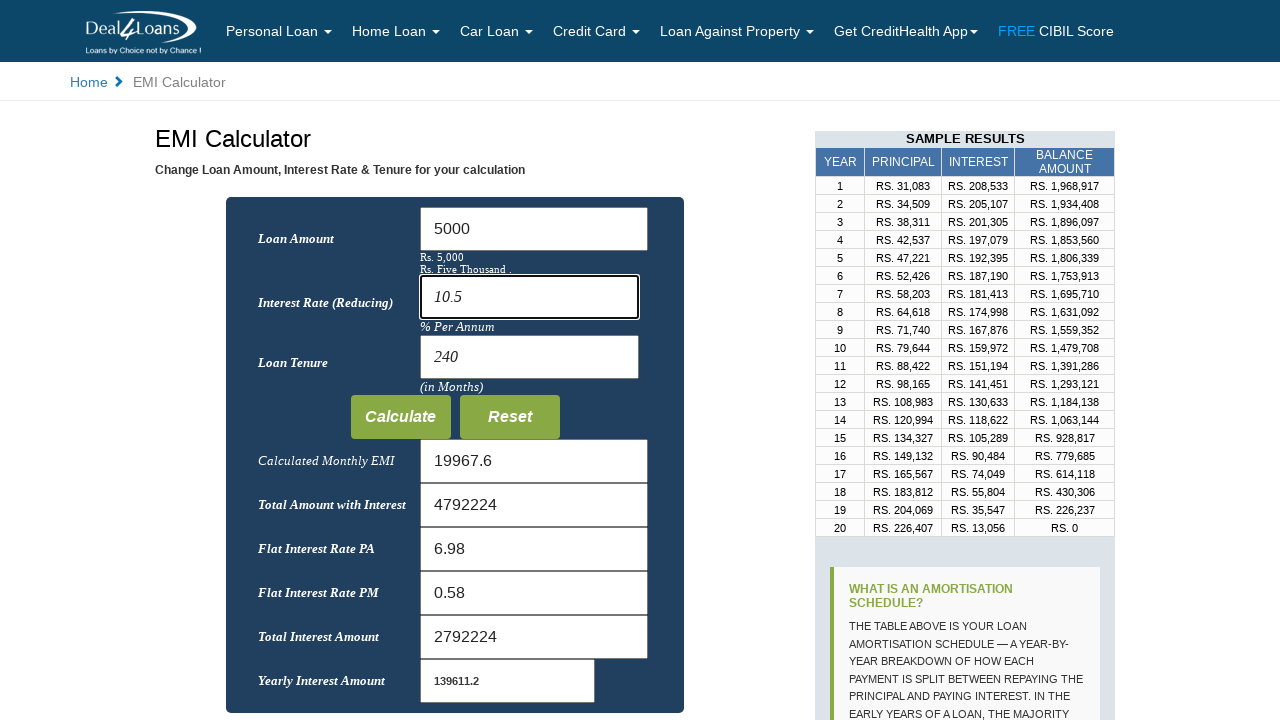

Waited for loan amount text to update
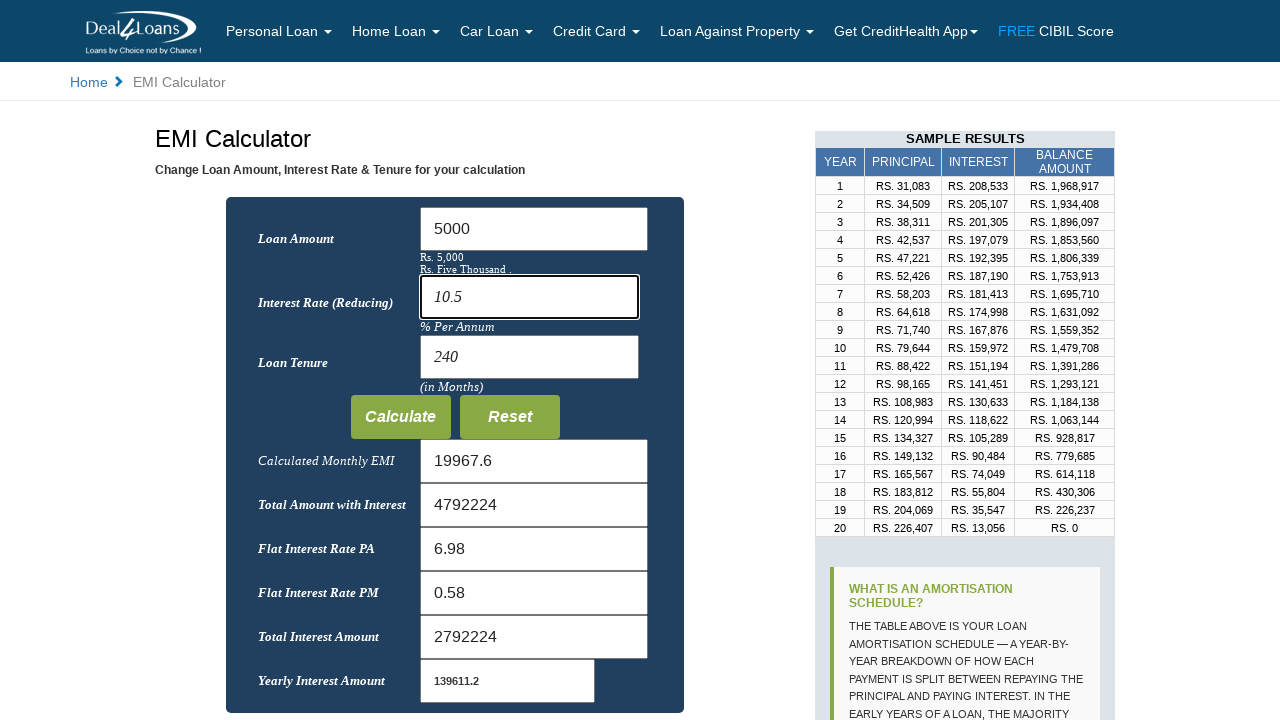

Cleared interest rate field on input[name='rate']
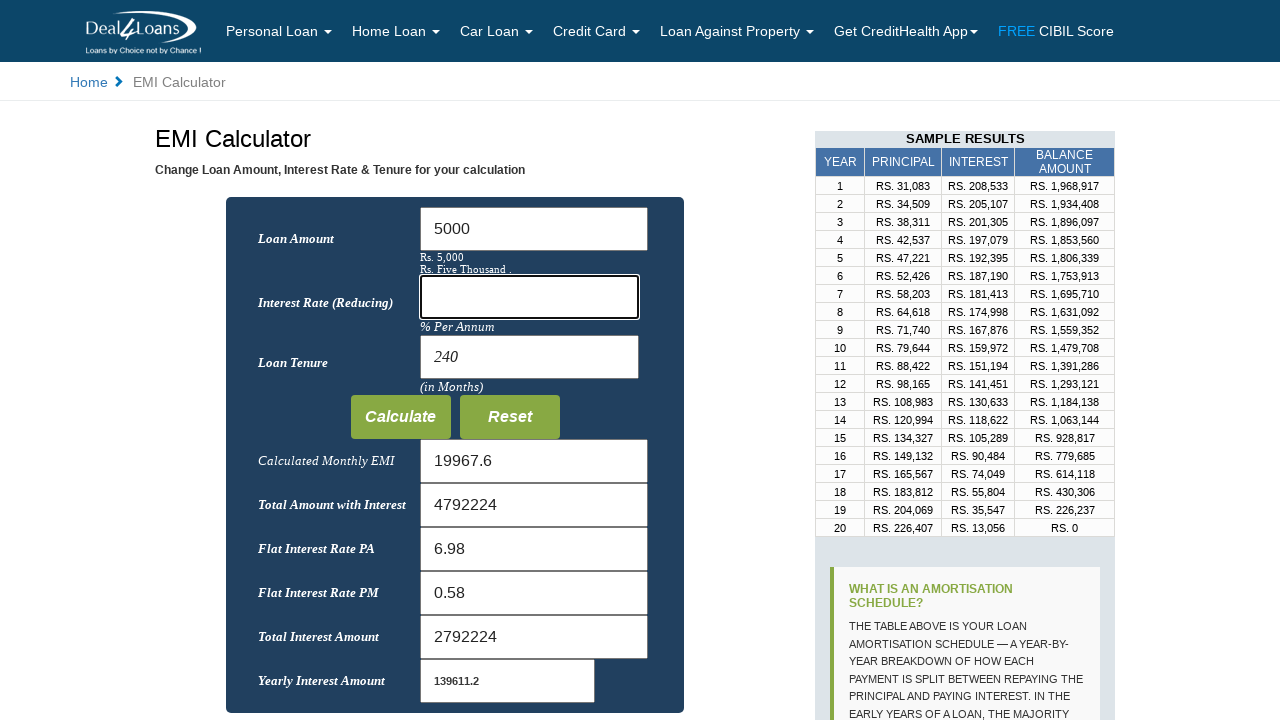

Entered interest rate of 5% on input[name='rate']
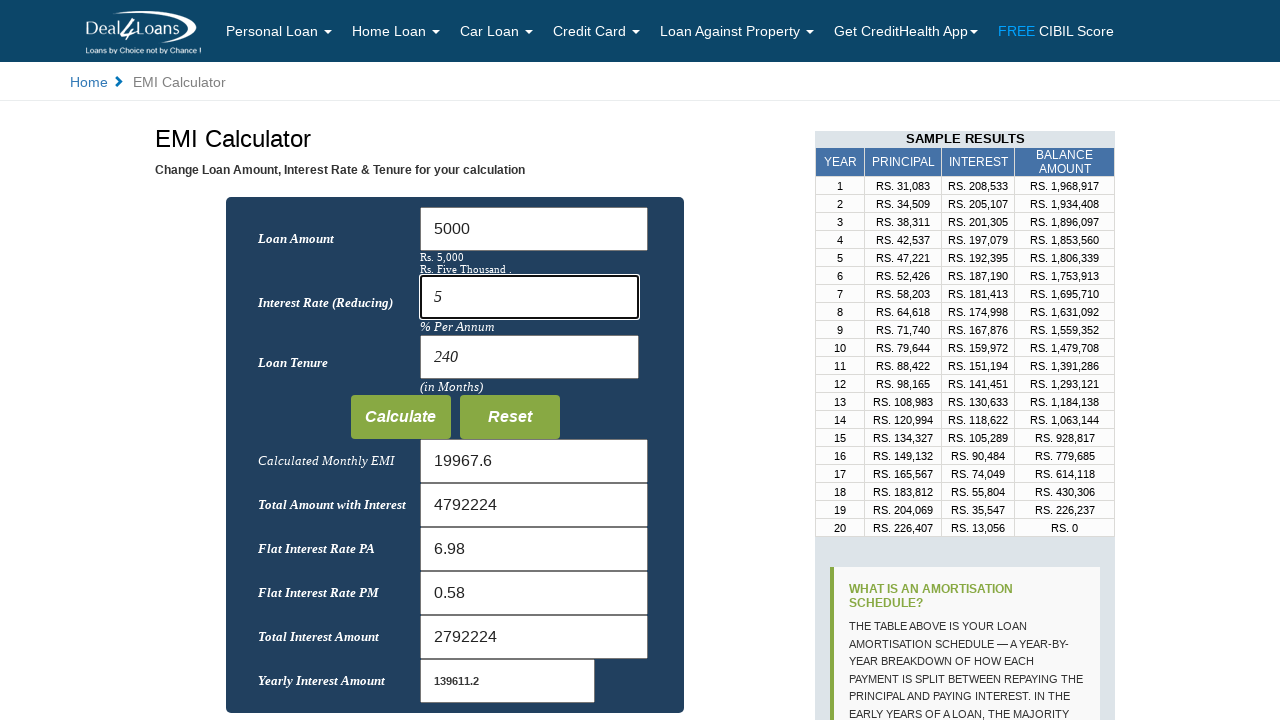

Cleared loan period field on input[name='months']
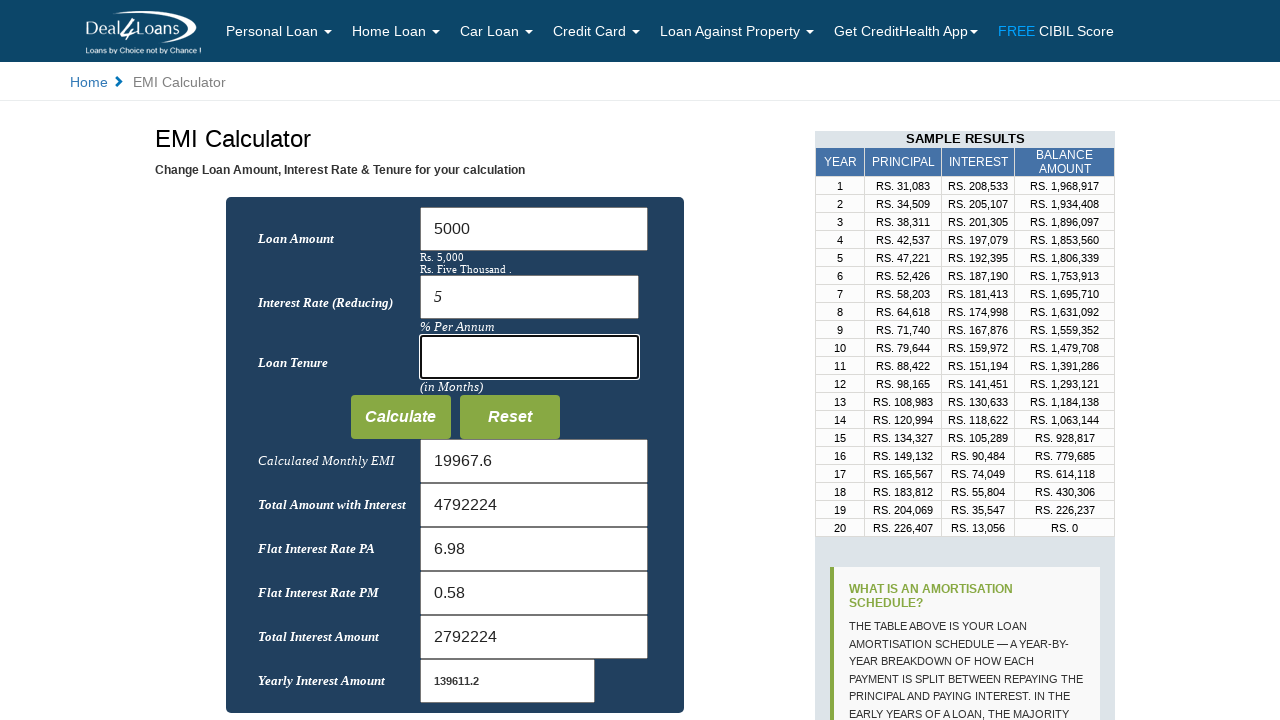

Entered loan period of 20 months on input[name='months']
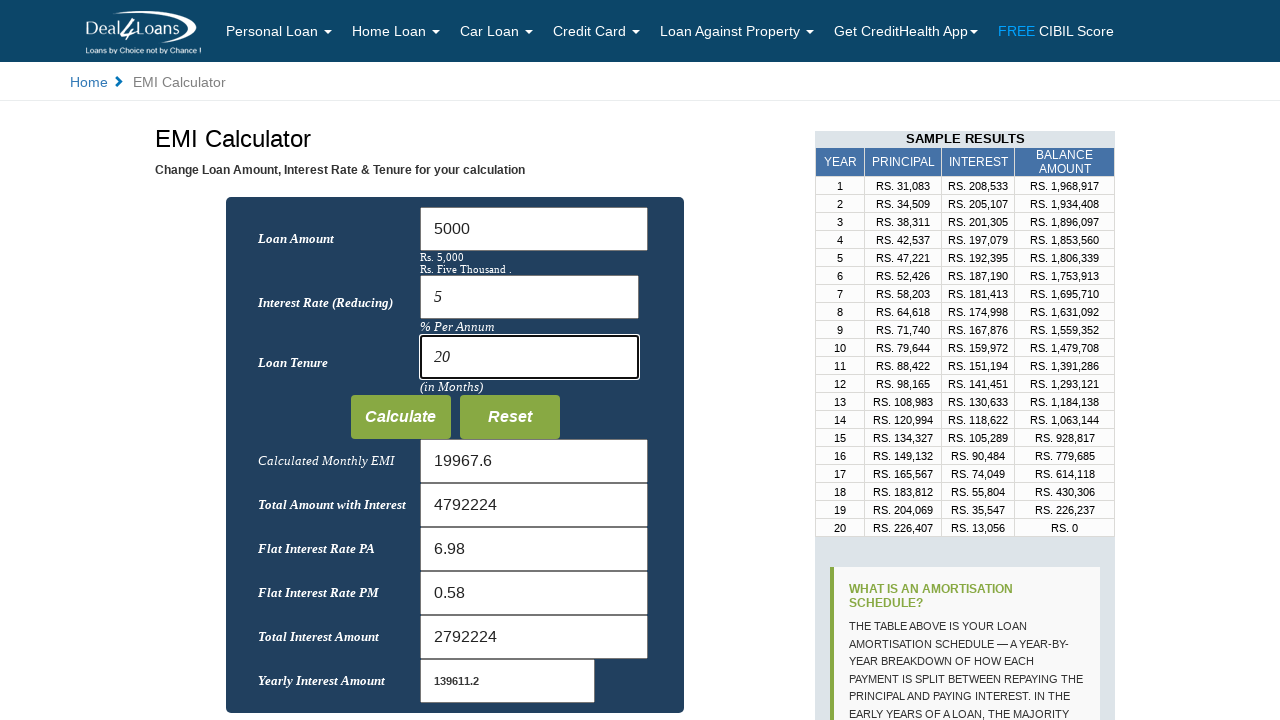

Clicked Calculate button to compute EMI at (400, 417) on input[value='Calculate']
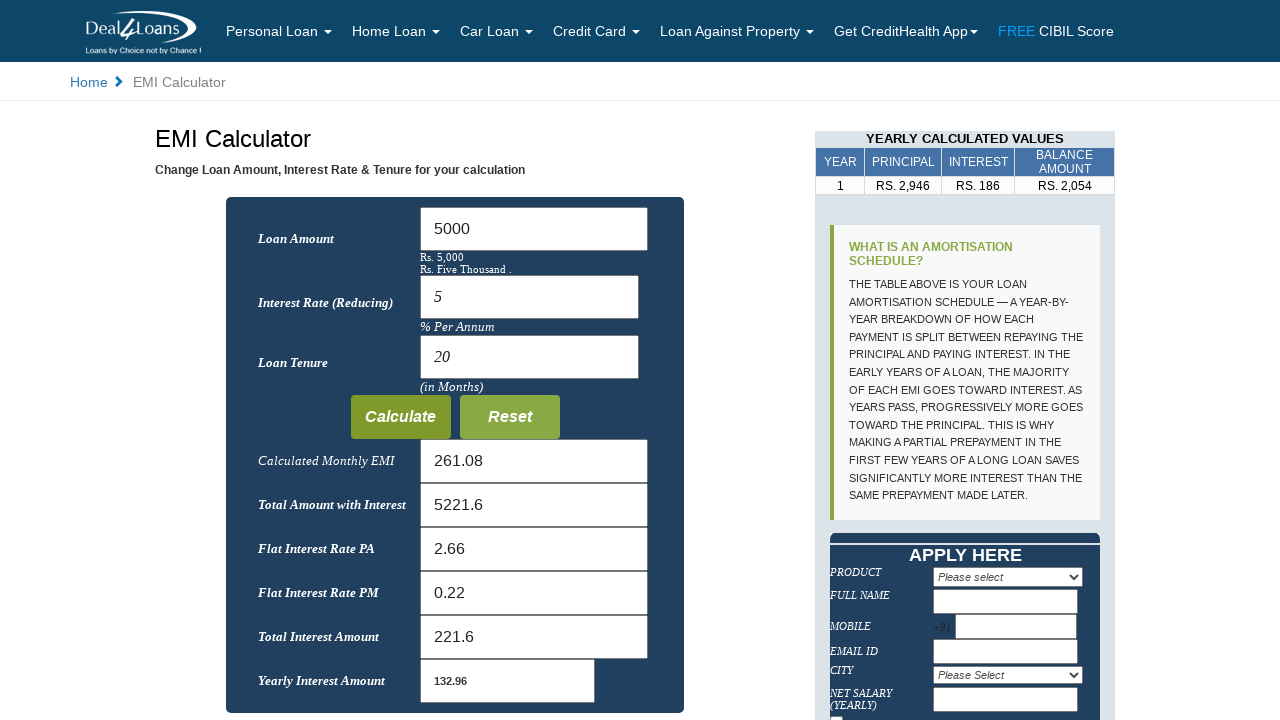

Waited for EMI calculation to complete
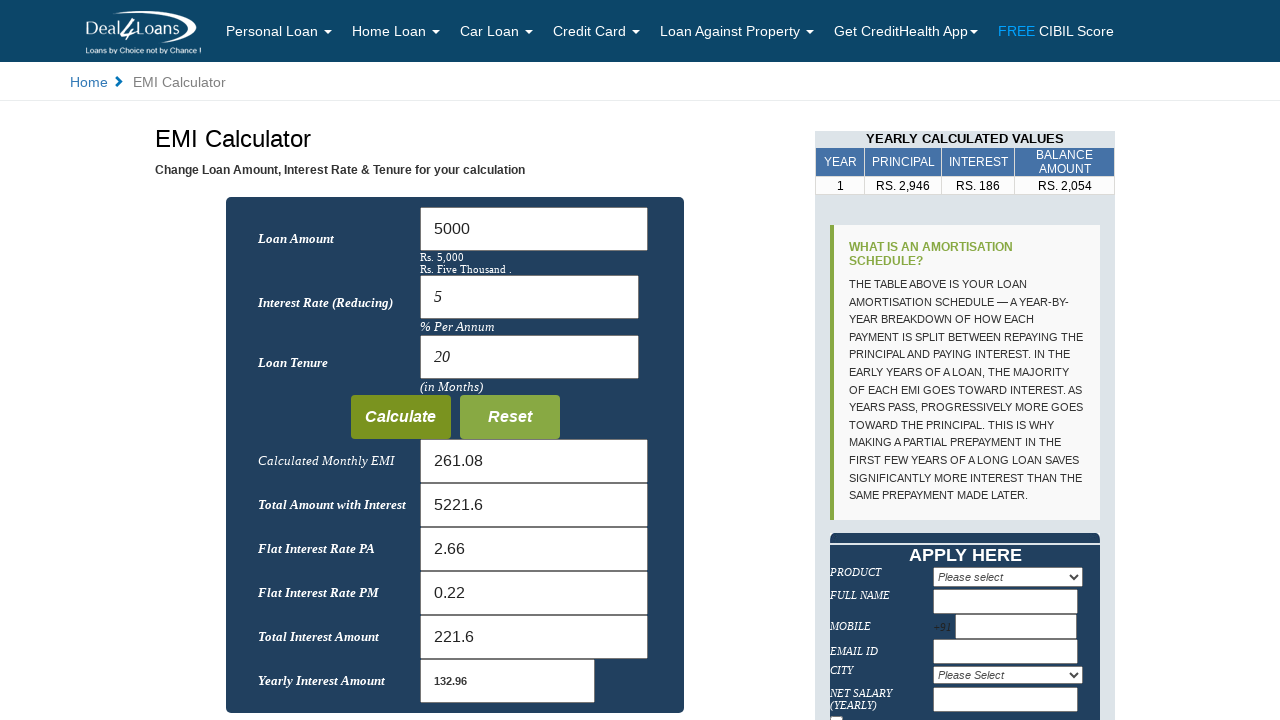

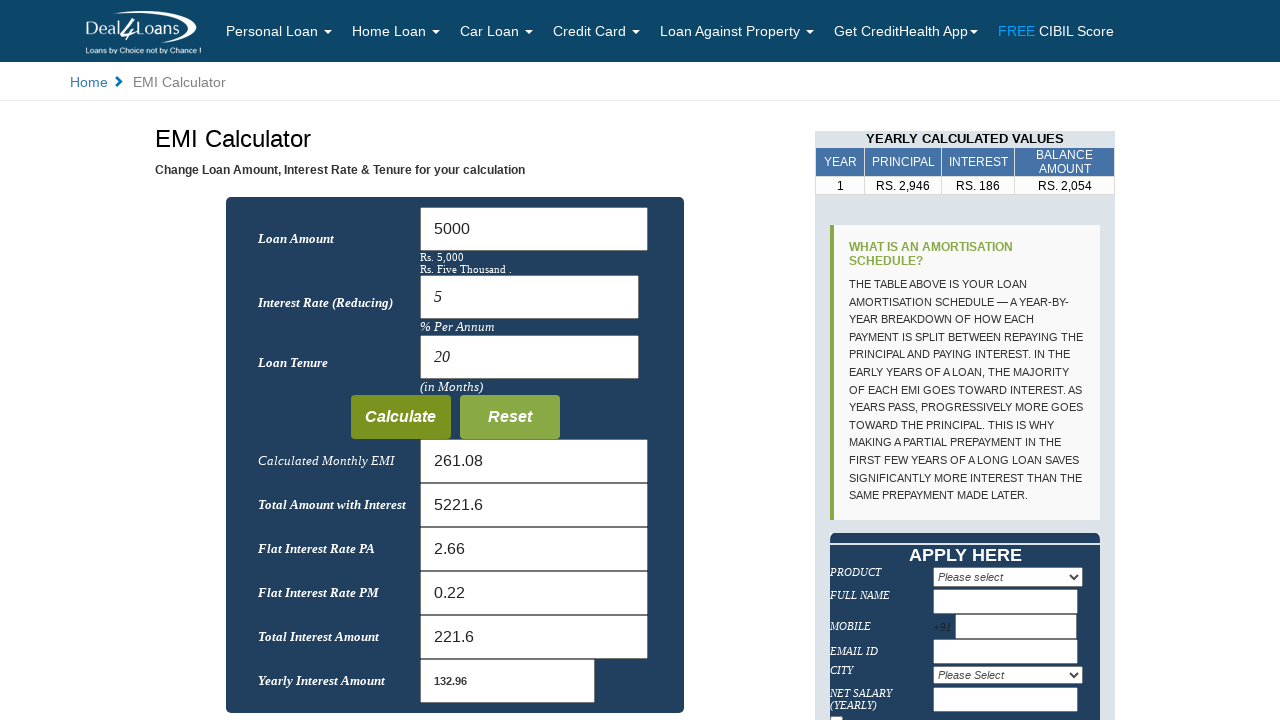